Tests the search functionality on python.org by entering a search query "pycon" and submitting the form to verify search results are returned.

Starting URL: http://www.python.org

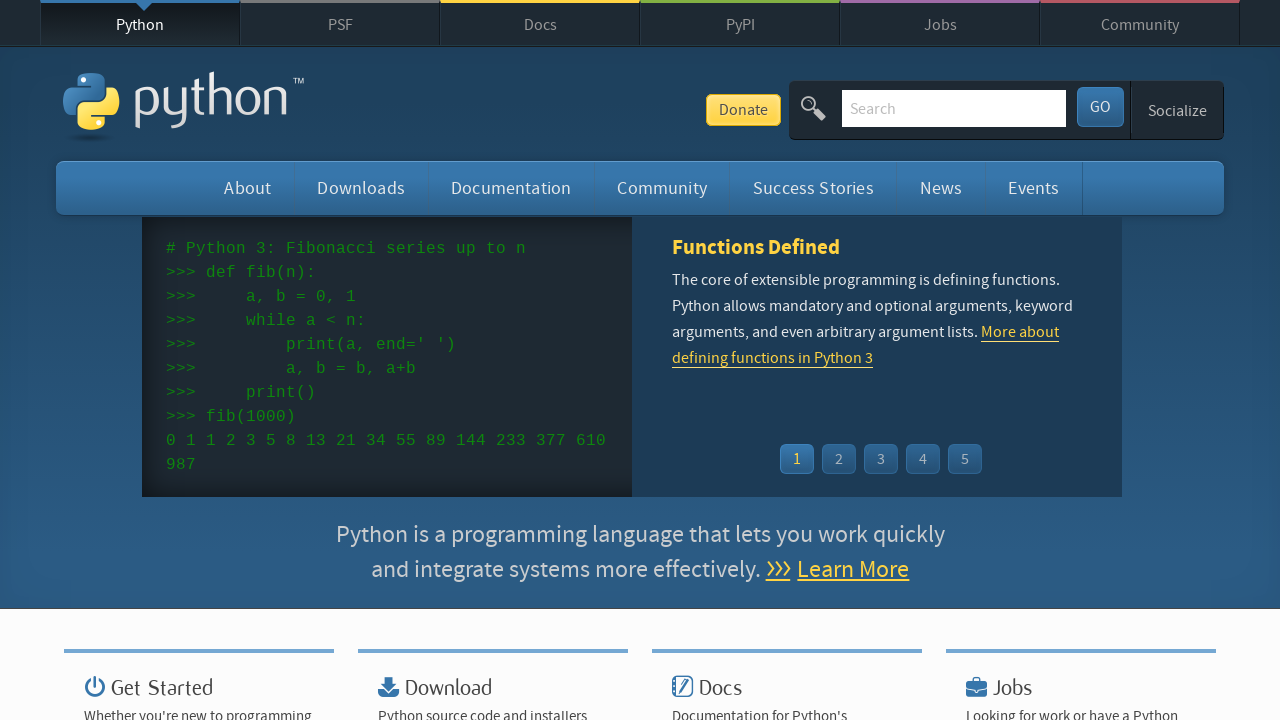

Filled search box with 'pycon' query on input[name='q']
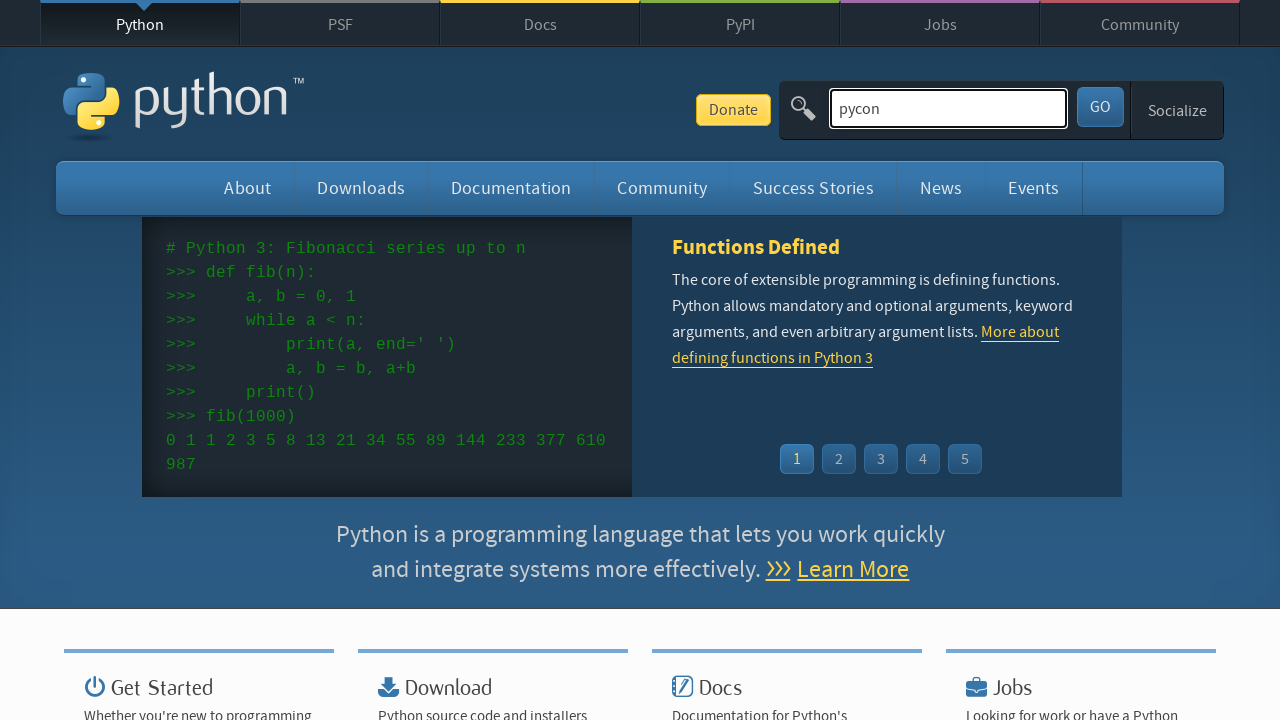

Pressed Enter to submit search form on input[name='q']
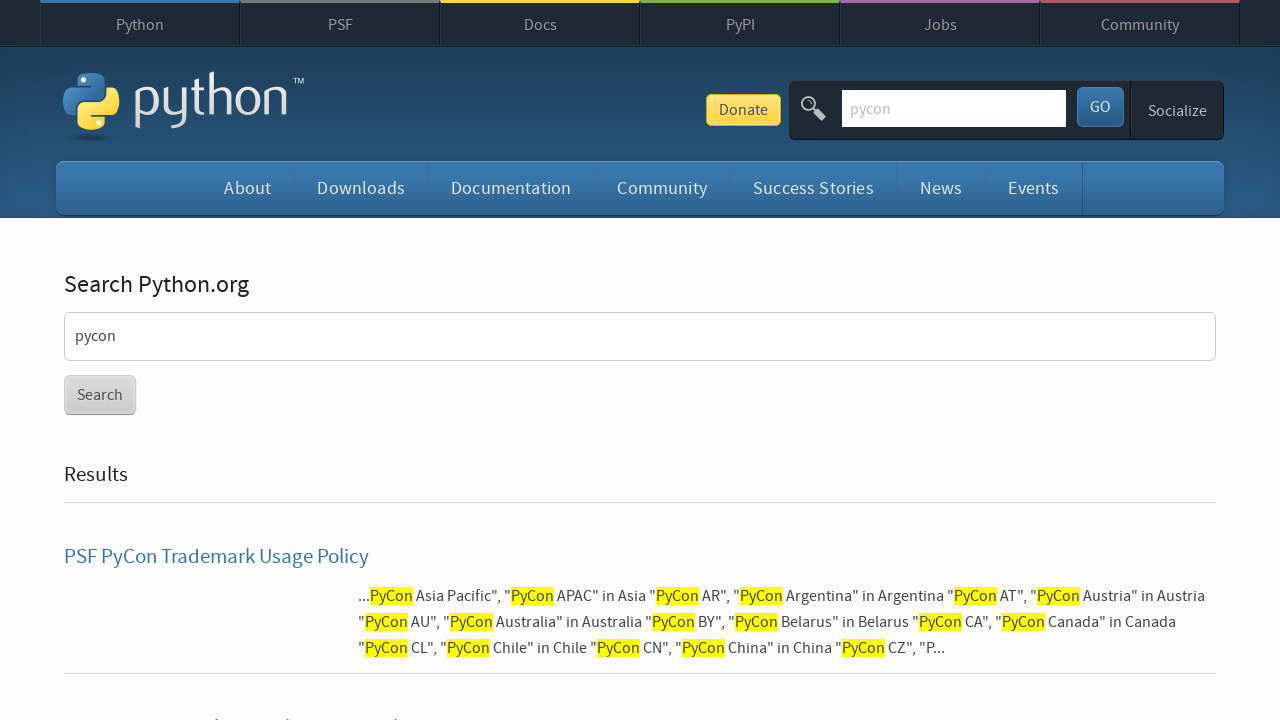

Search results page loaded successfully
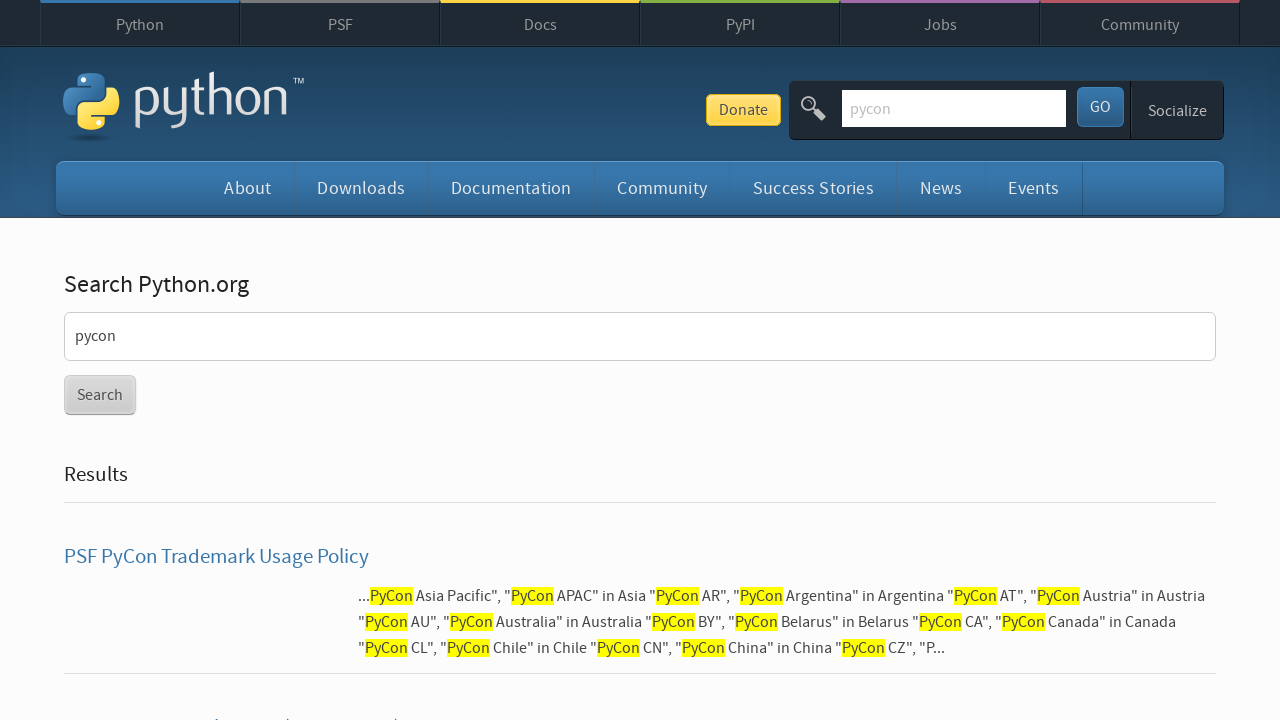

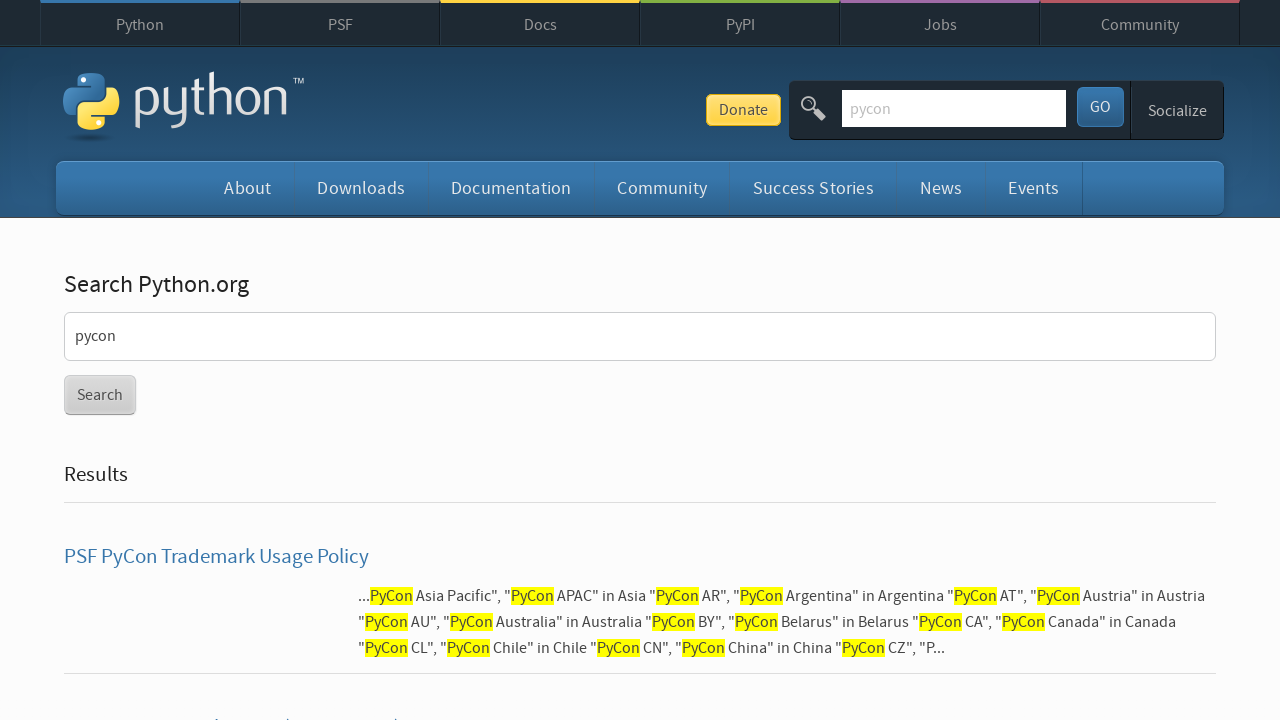